Fills the autocomplete country field with "India"

Starting URL: https://rahulshettyacademy.com/AutomationPractice/

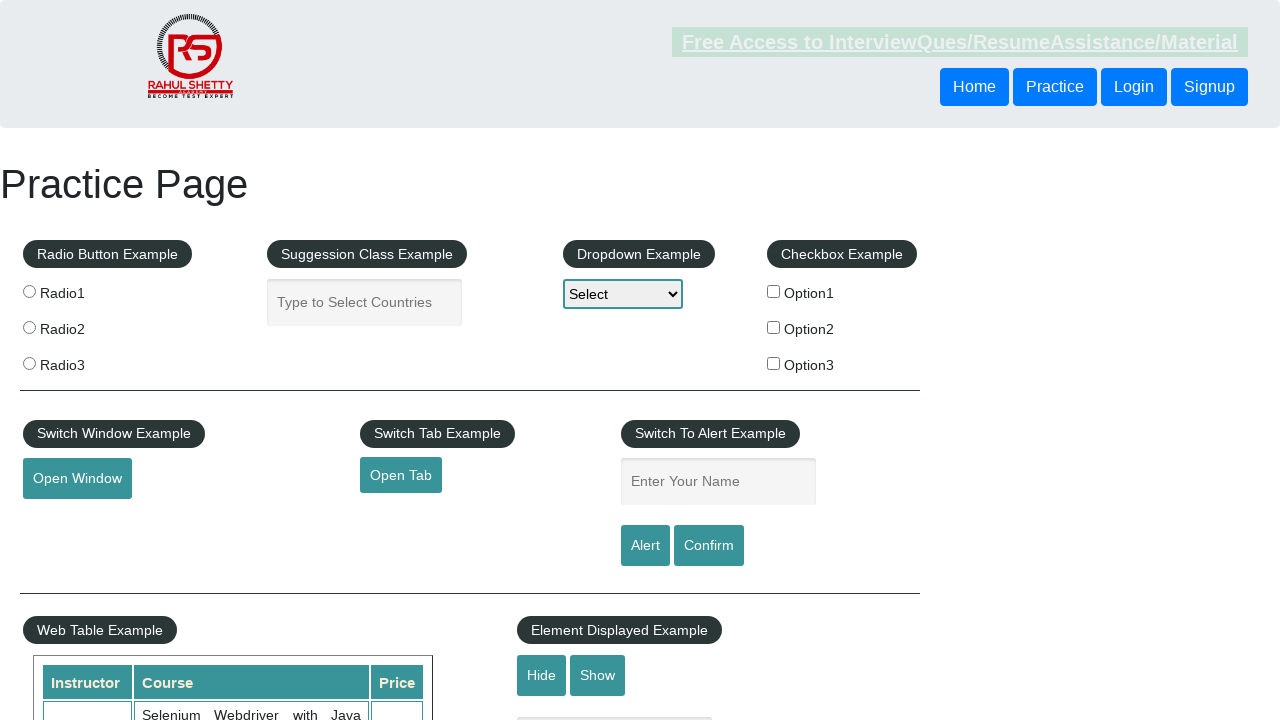

Filled autocomplete country field with 'India' on #autocomplete
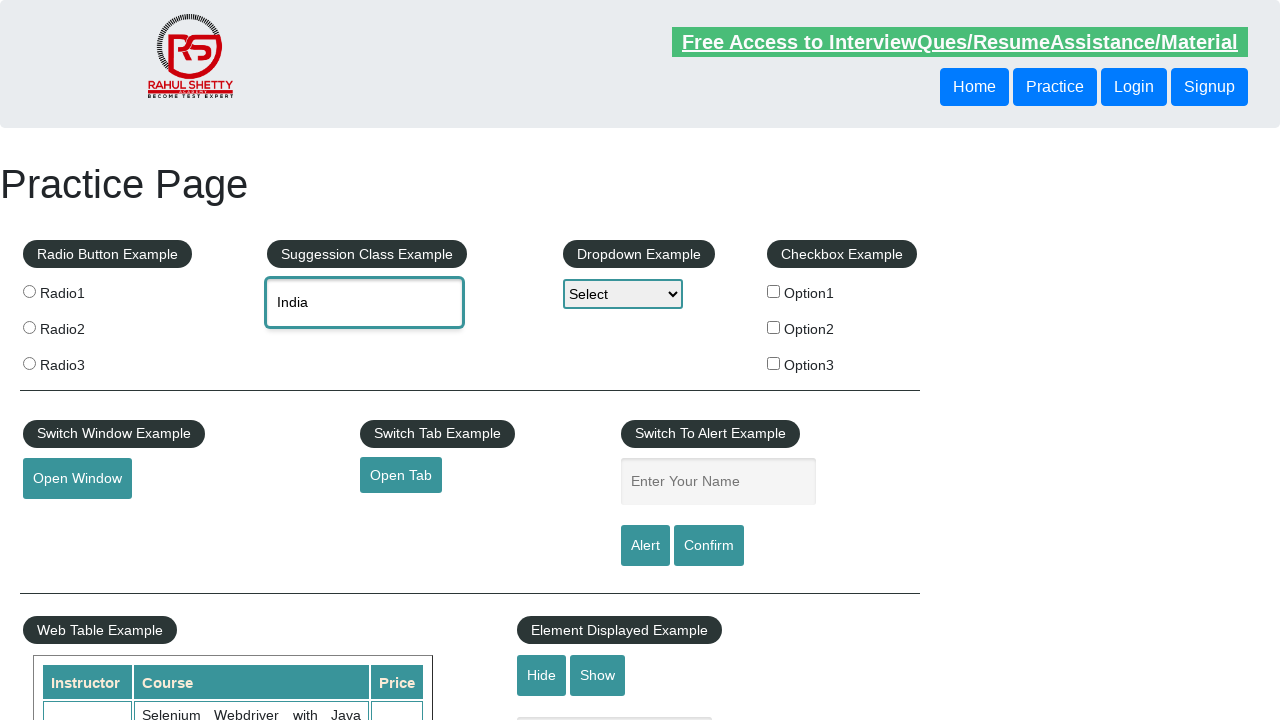

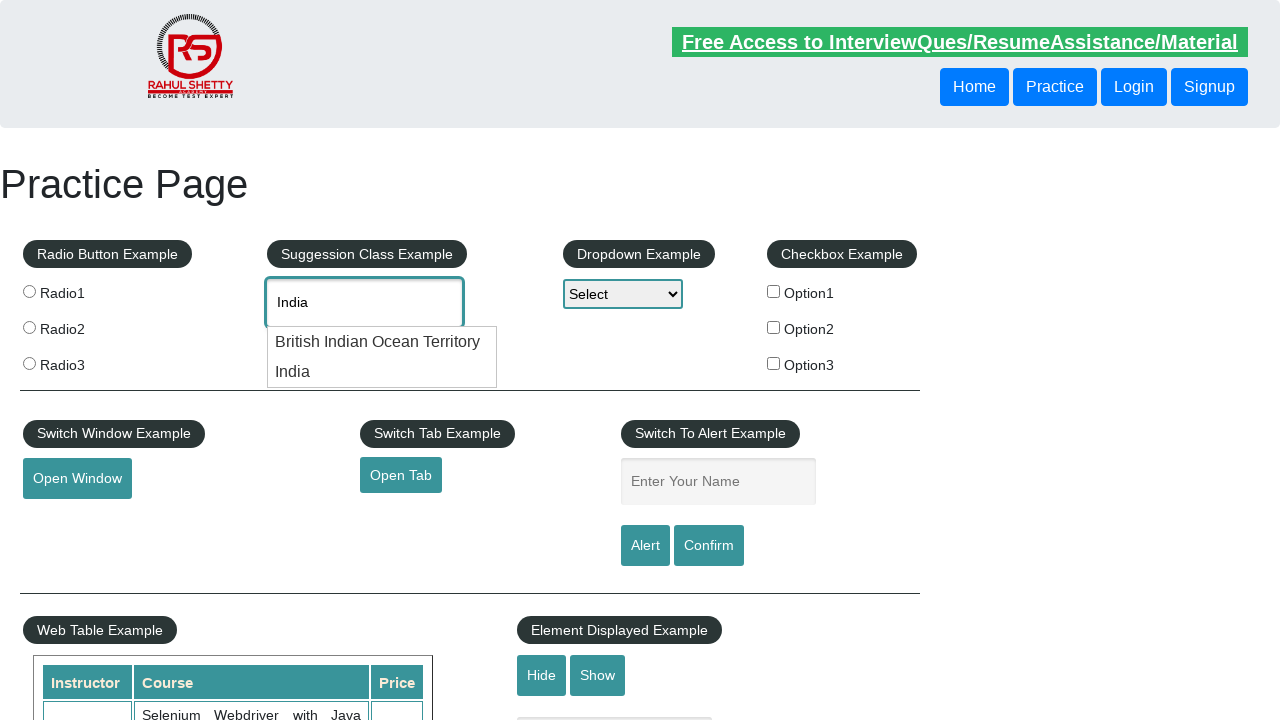